Navigates to the Swarthmore College course catalog, clicks on the first department, and waits for the course listings to load.

Starting URL: https://catalog.swarthmore.edu/content.php?catoid=7&navoid=194

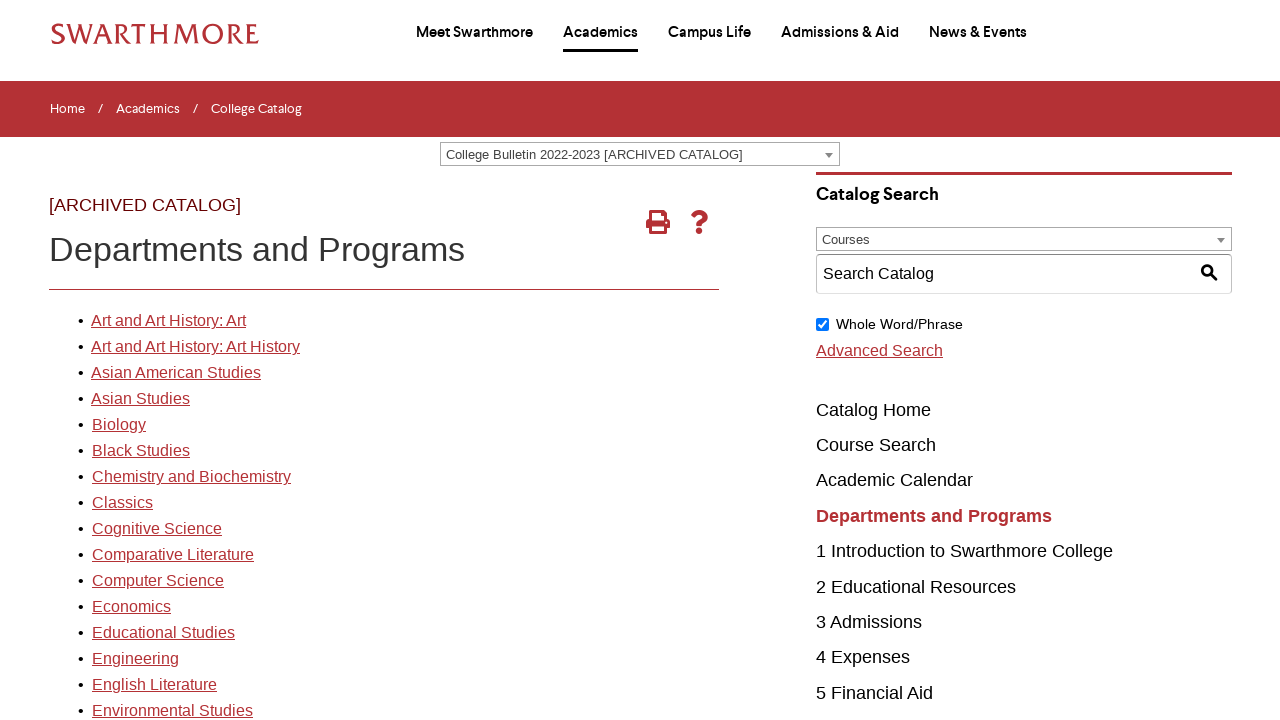

Navigated to Swarthmore College course catalog
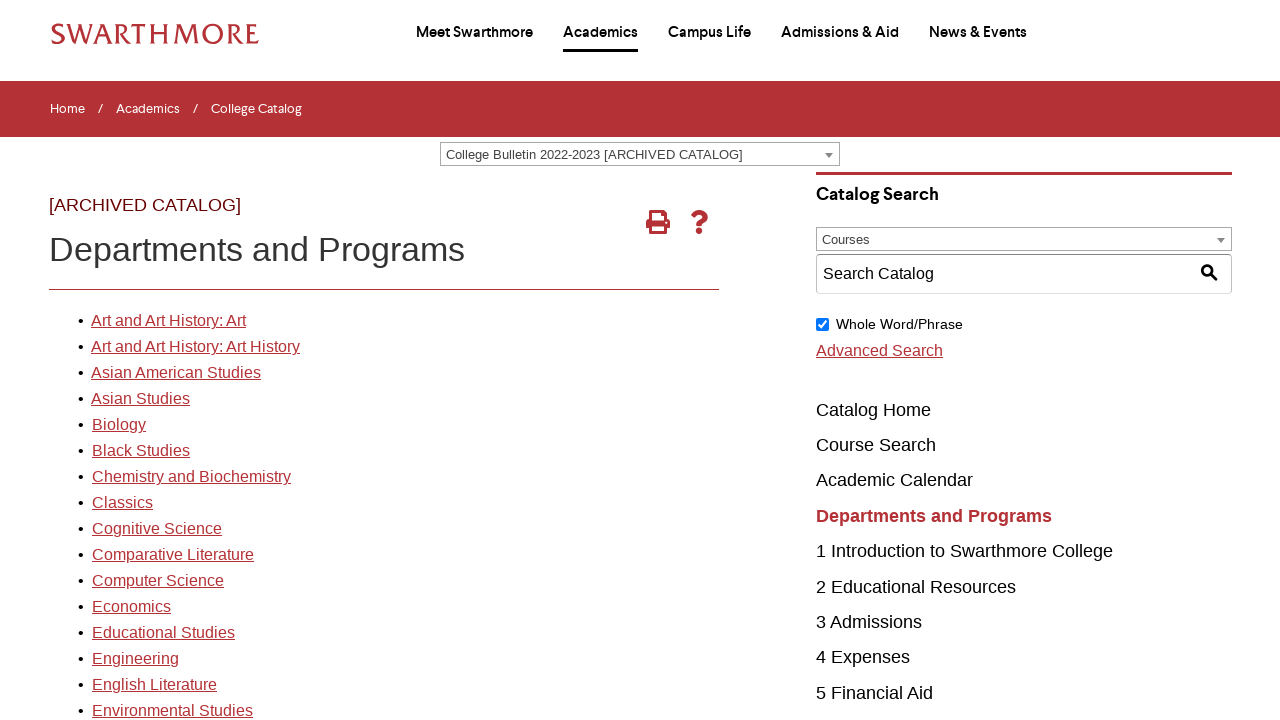

Clicked on the first department link at (168, 321) on xpath=//*[@id='gateway-page']/body/table/tbody/tr[3]/td[1]/table/tbody/tr[2]/td[
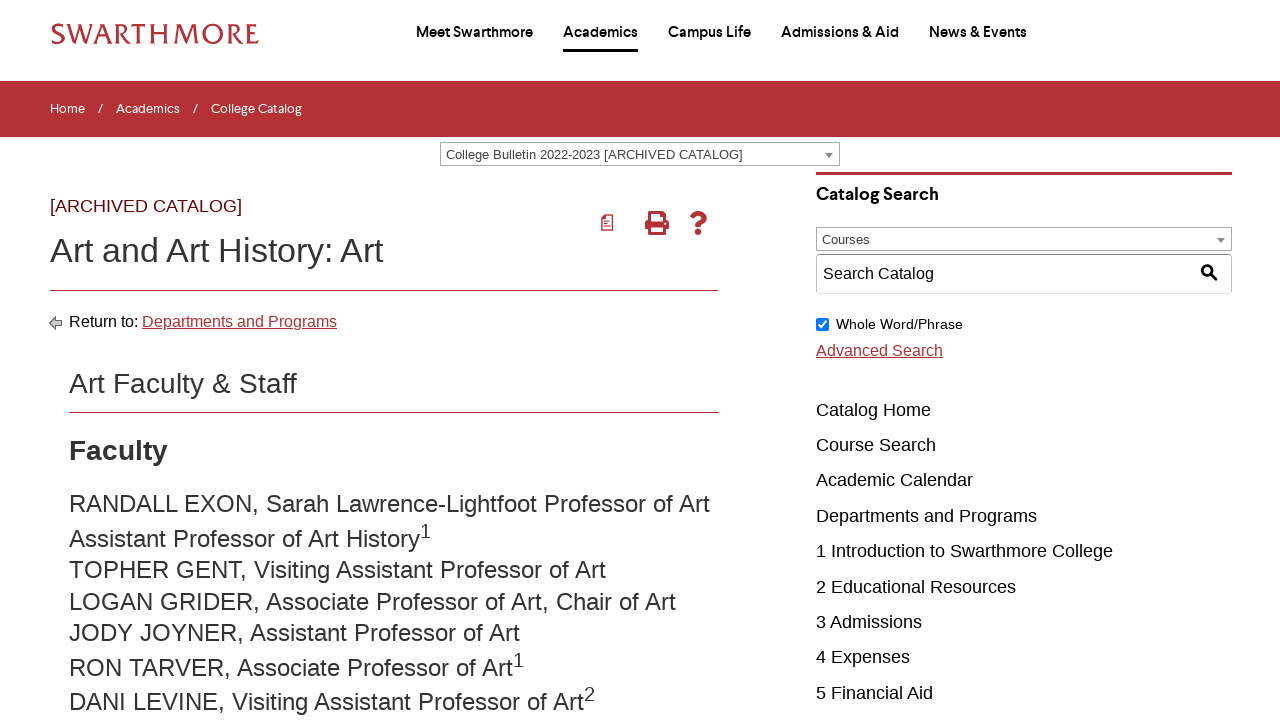

Course listings loaded successfully
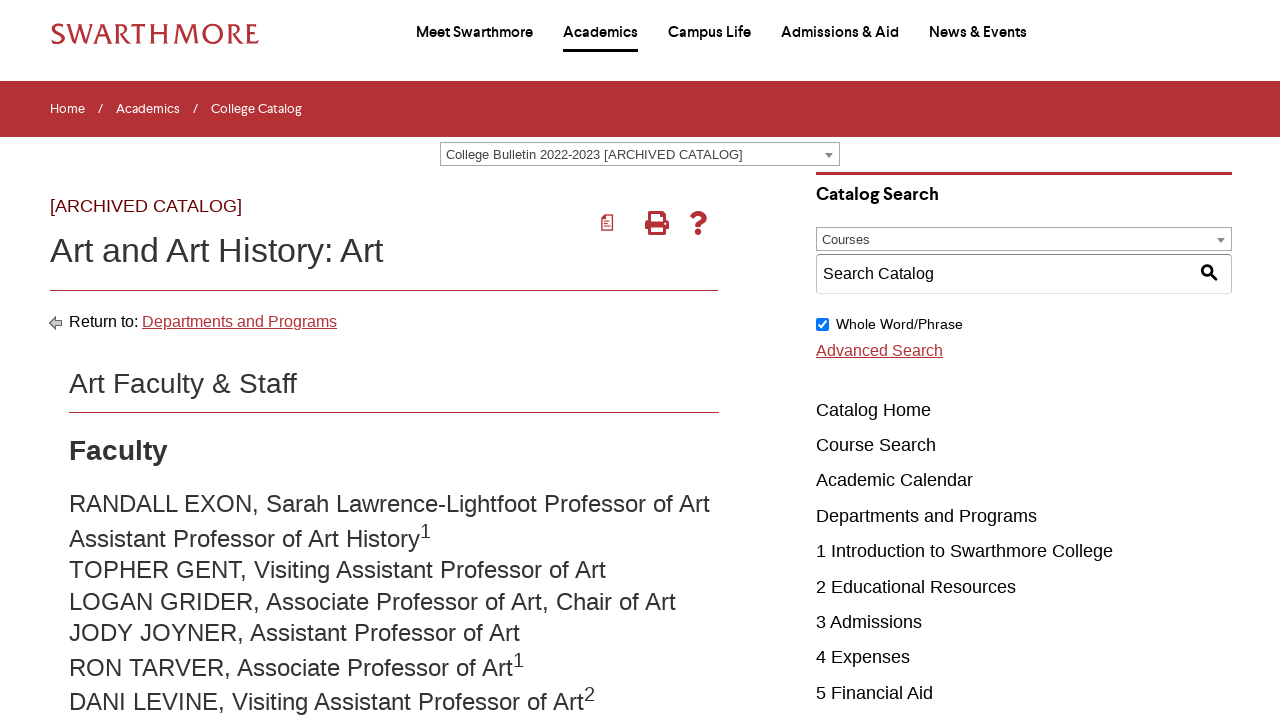

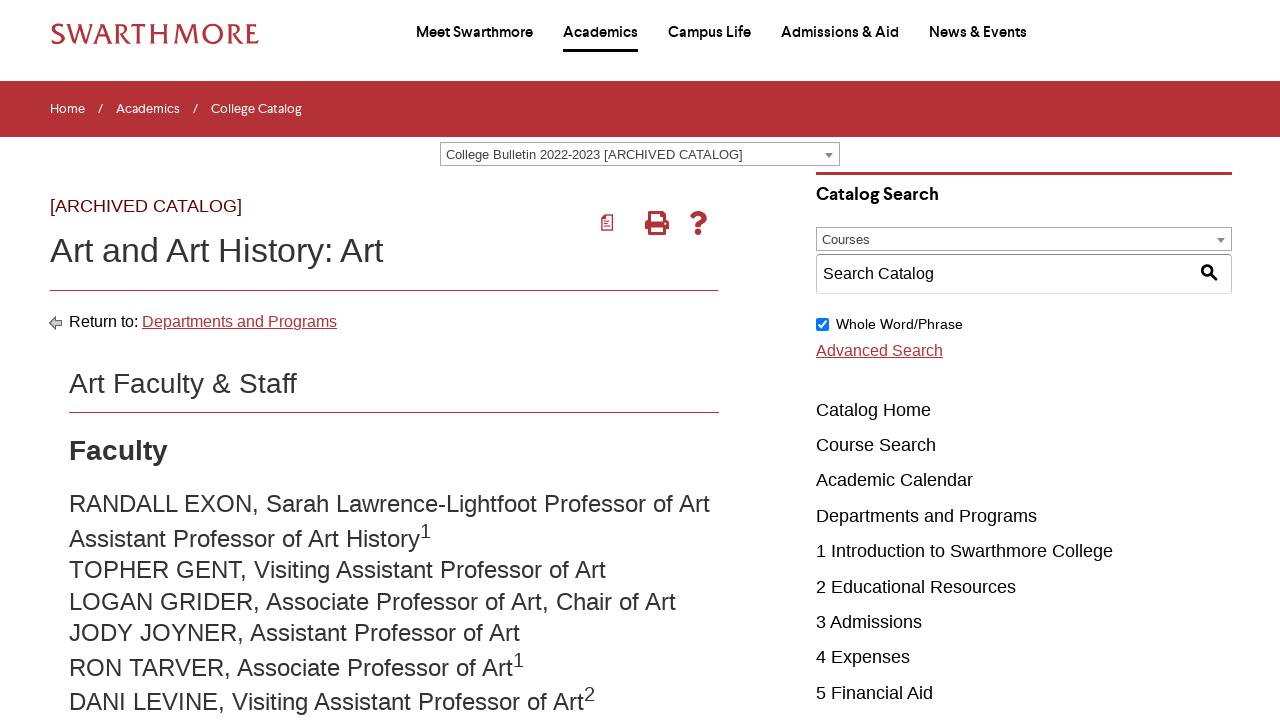